Tests fluent wait functionality by clicking a button and waiting for a new button element to appear on a wait demonstration page

Starting URL: https://www.leafground.com/waits.xhtml

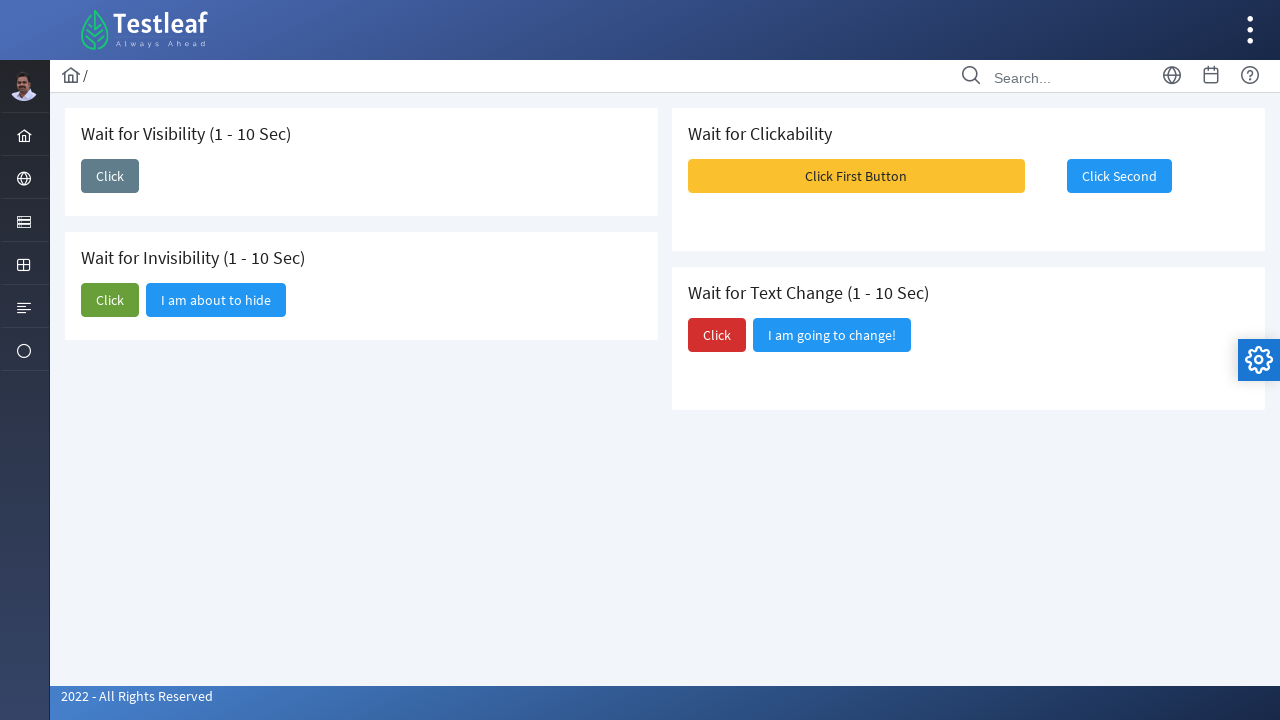

Clicked initial button to trigger wait scenario at (110, 176) on button#j_idt87\:j_idt89
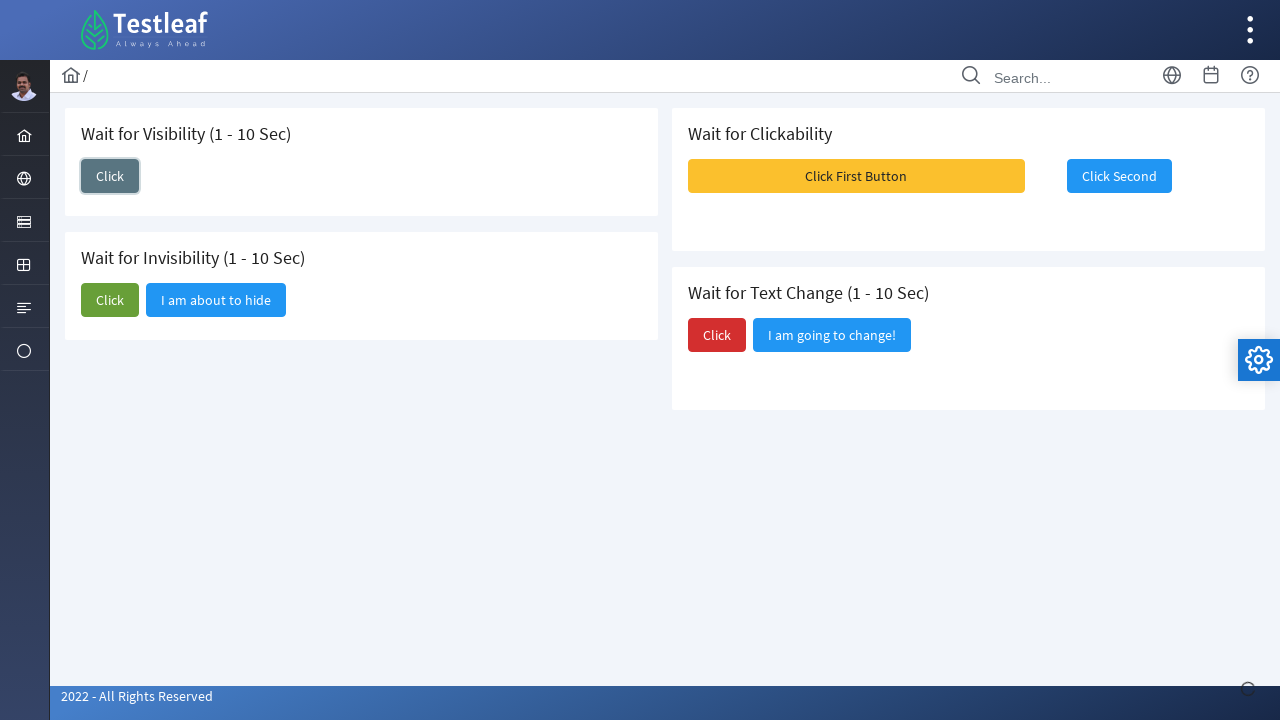

Waited for new button element to appear using fluent wait with 30 second timeout
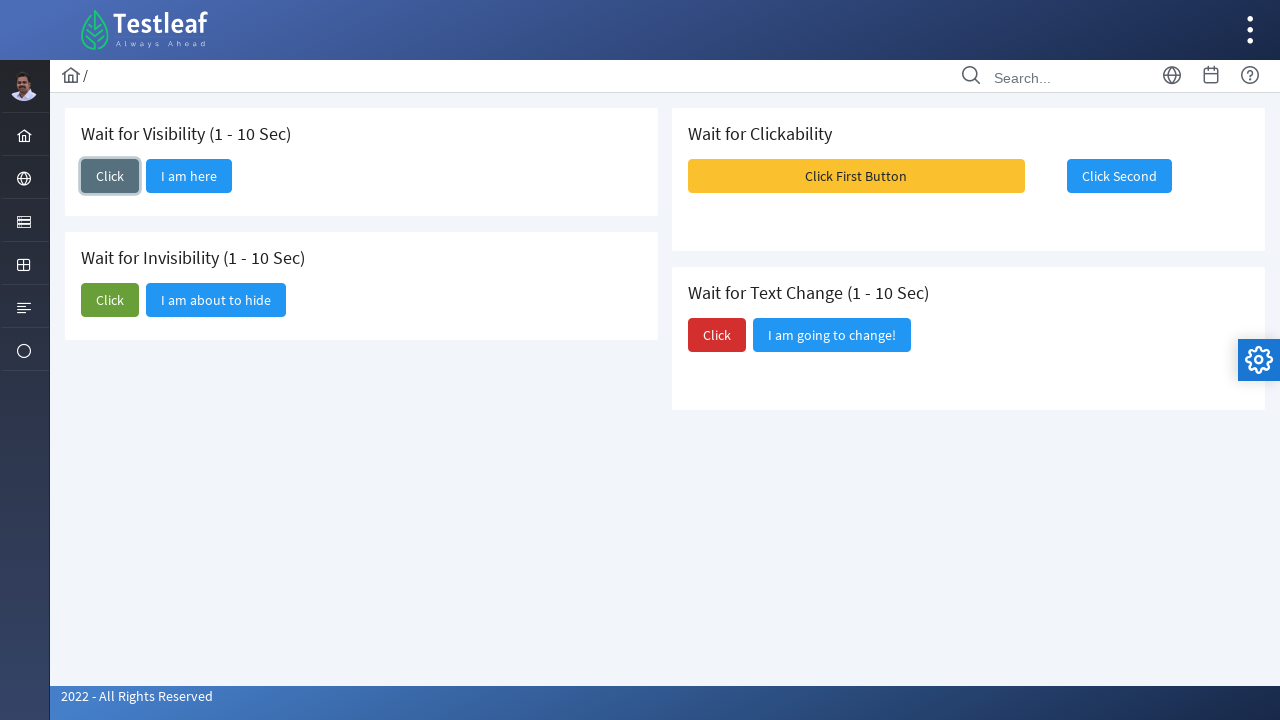

Retrieved text content from new button: 'I am here'
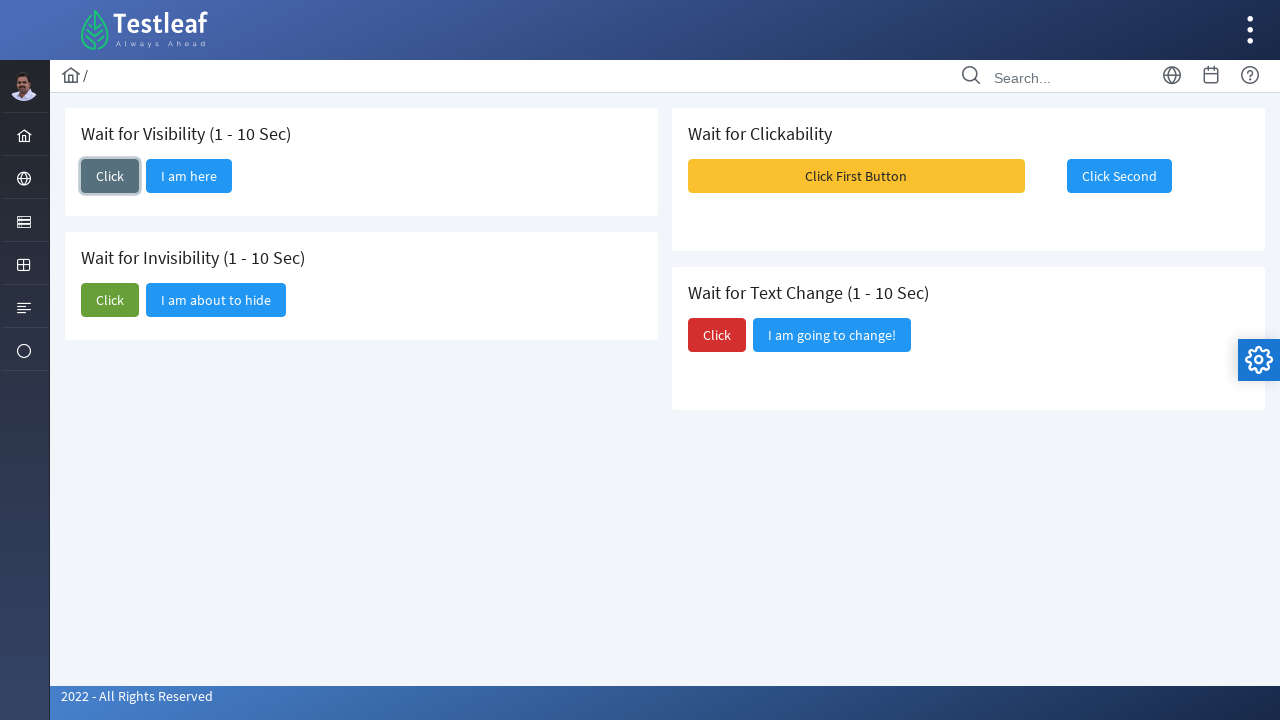

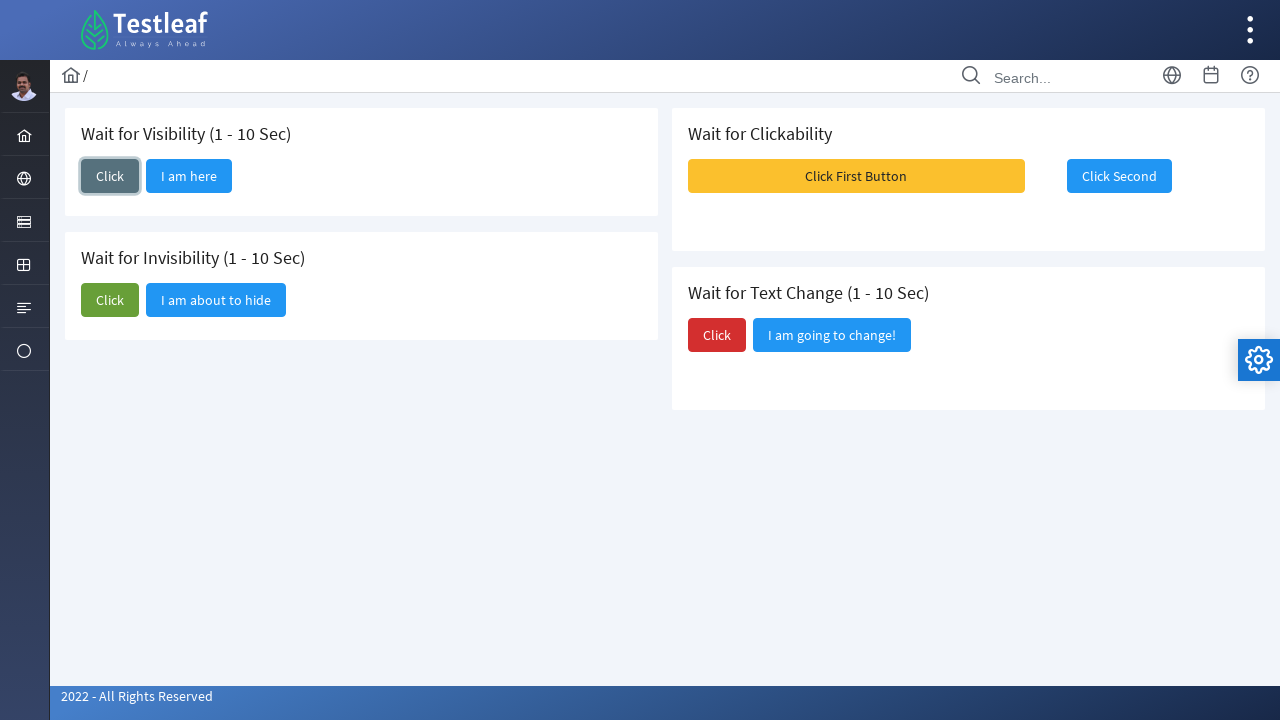